Tests Spotify Premium page by navigating to the Premium section and verifying the page title, URL, and checking for specific H1 headings about Premium benefits

Starting URL: https://www.spotify.com/

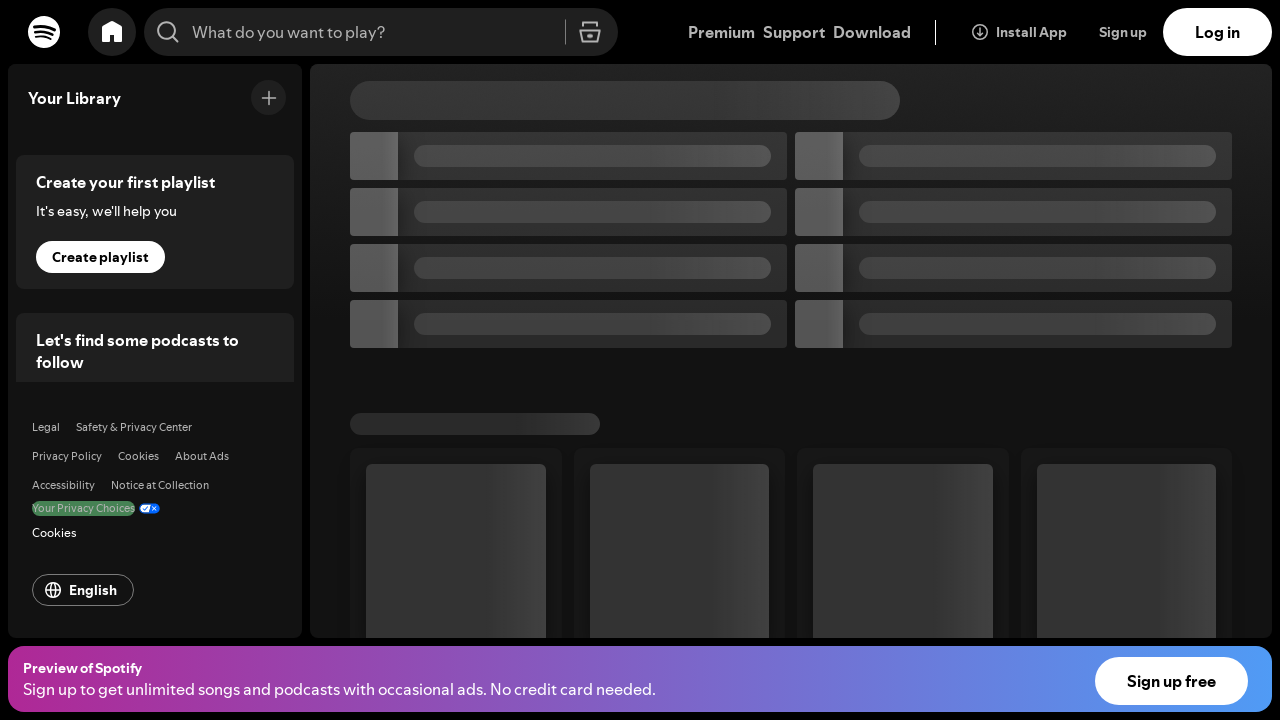

Clicked on Premium link/button in navigation at (722, 32) on a[href*='premium'], button:has-text('Premium'), :text('Premium')
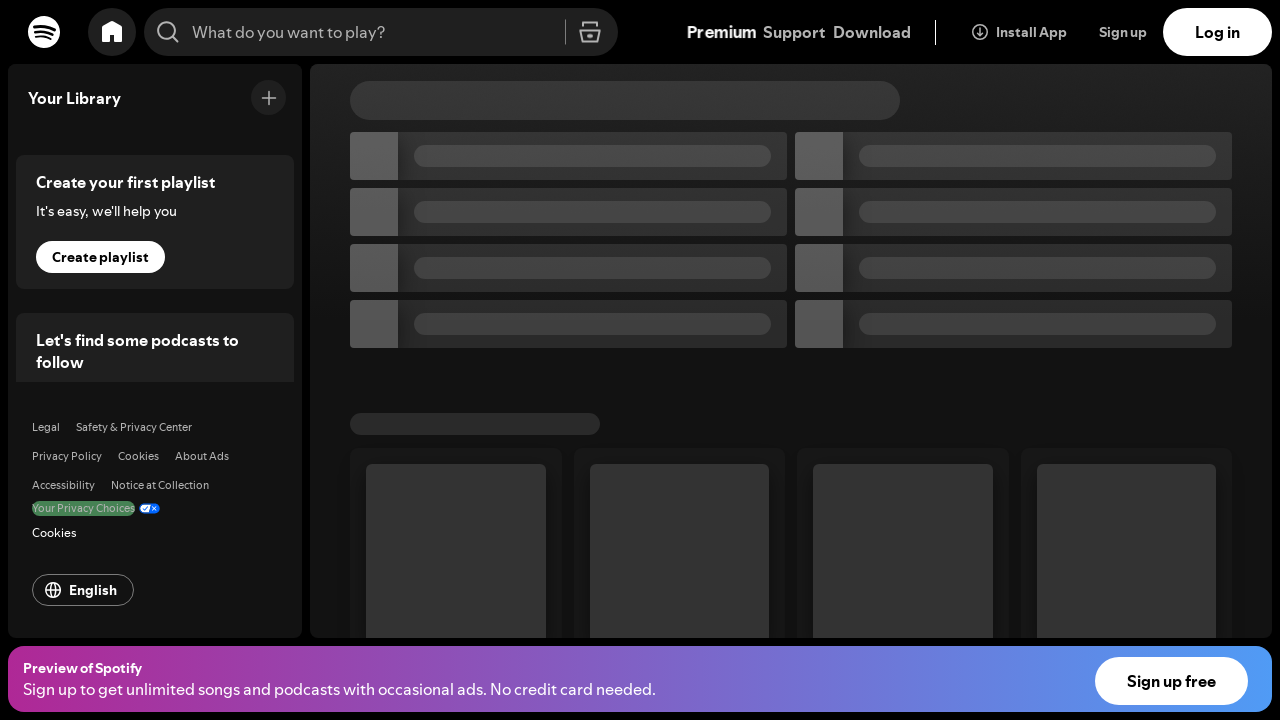

Premium page URL loaded successfully
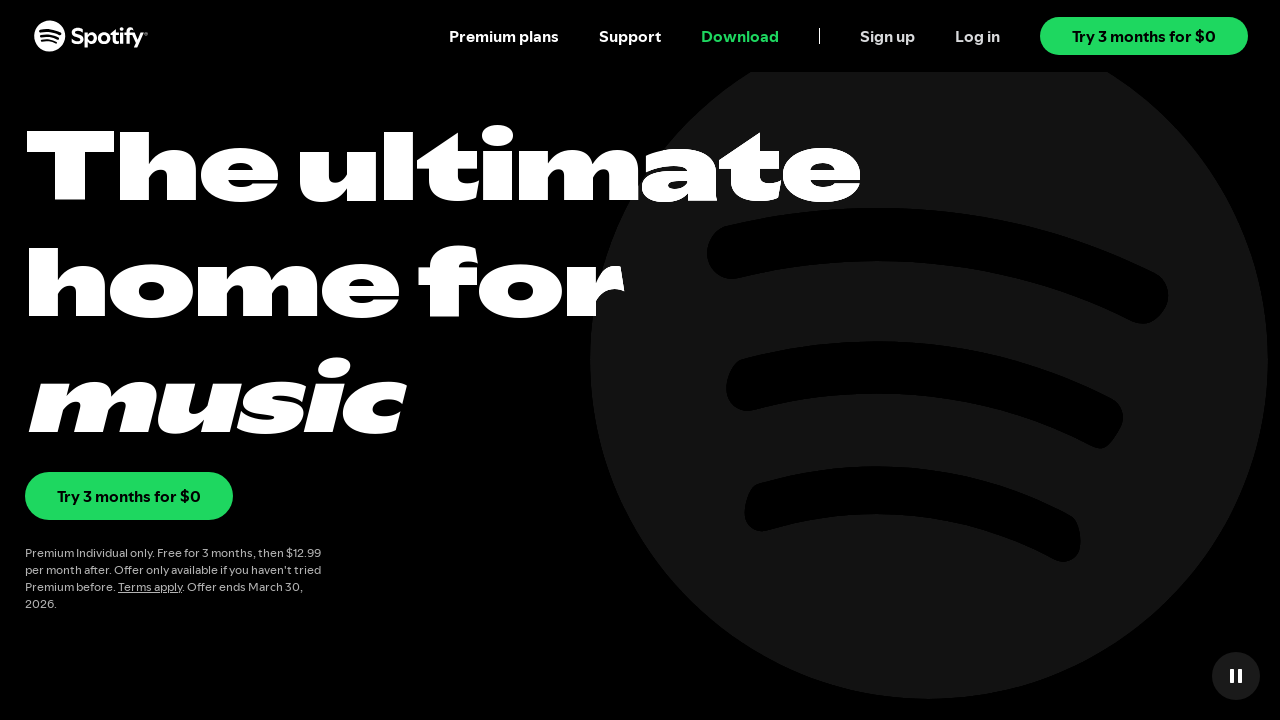

H1 elements loaded on Premium page
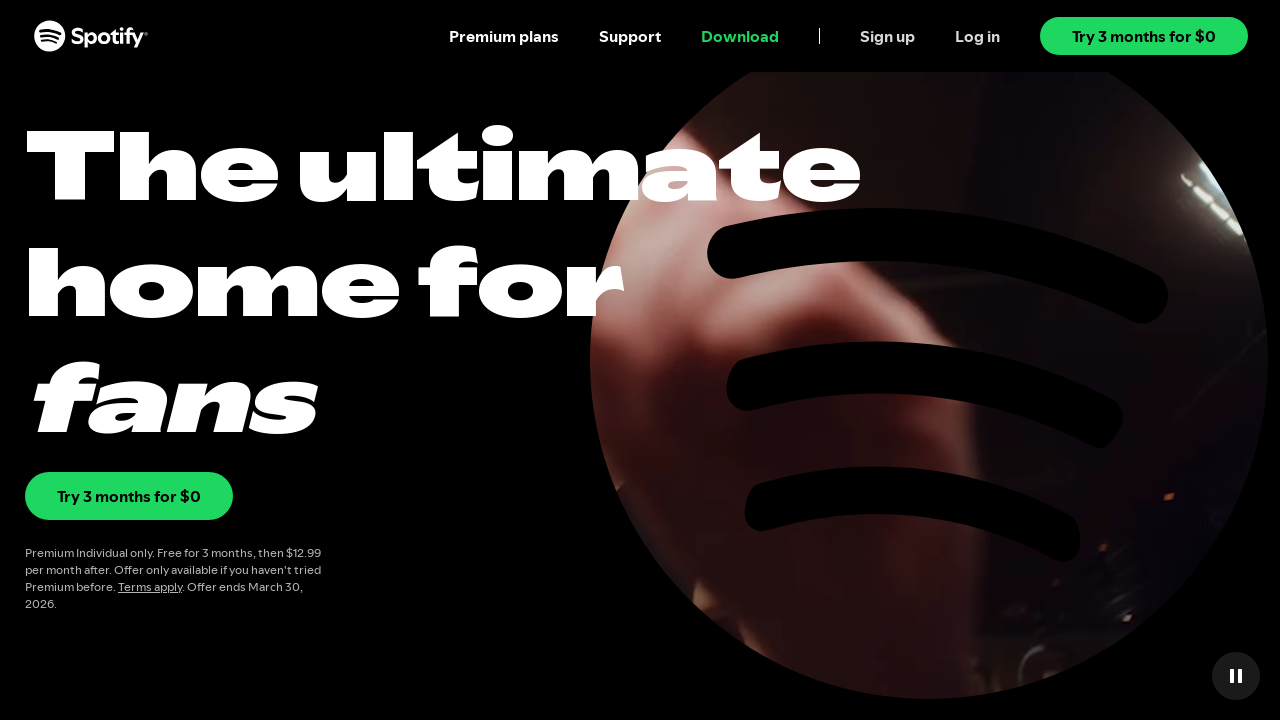

Retrieved all H1 elements from Premium page
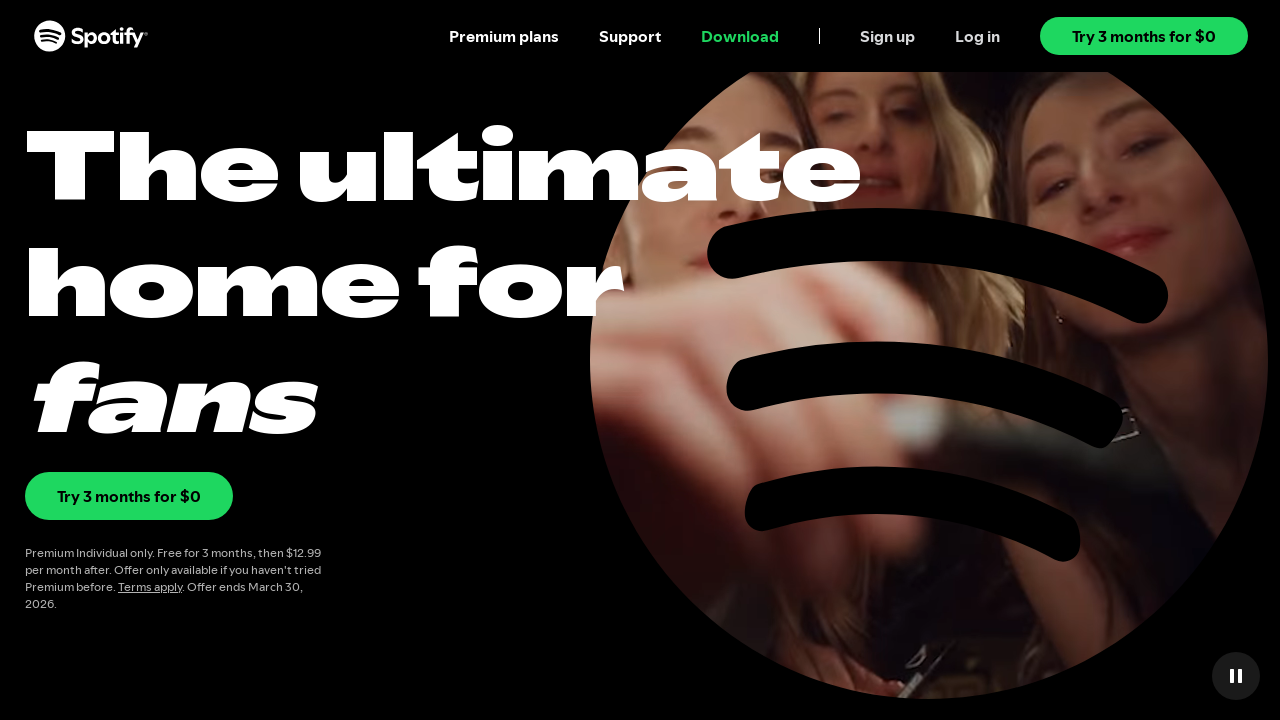

Verified page has loaded with expected H1 content structure
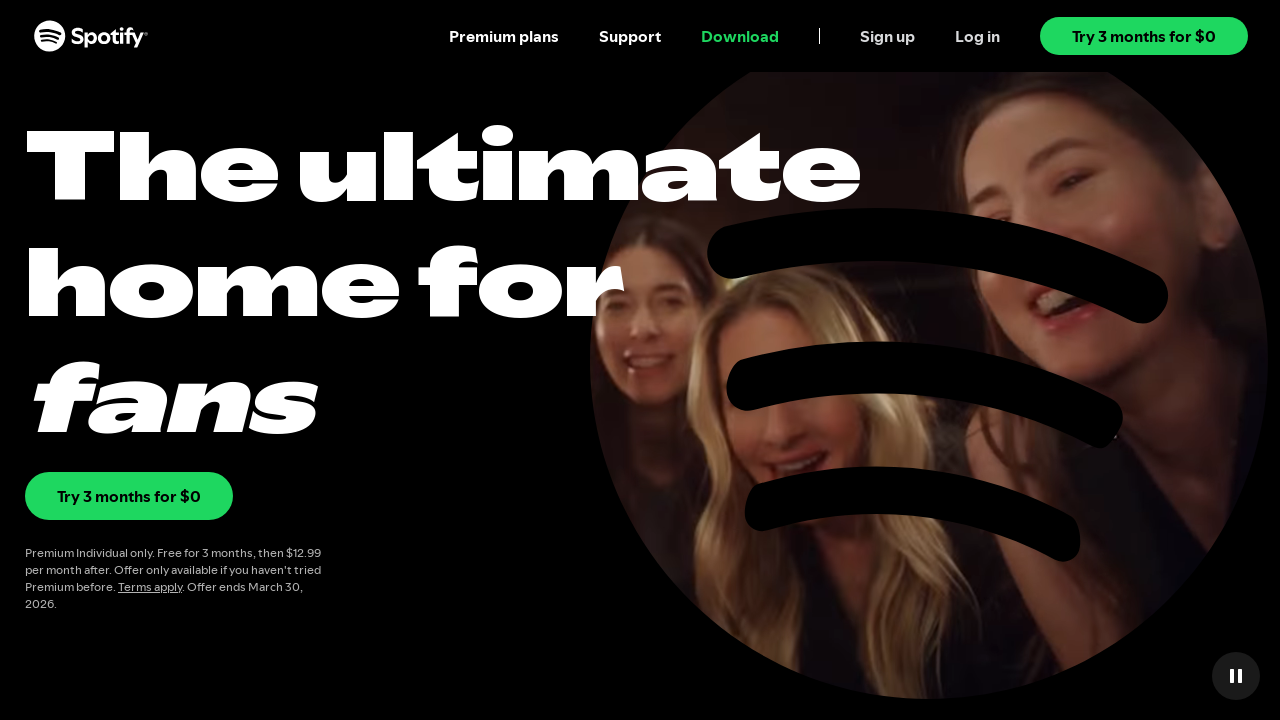

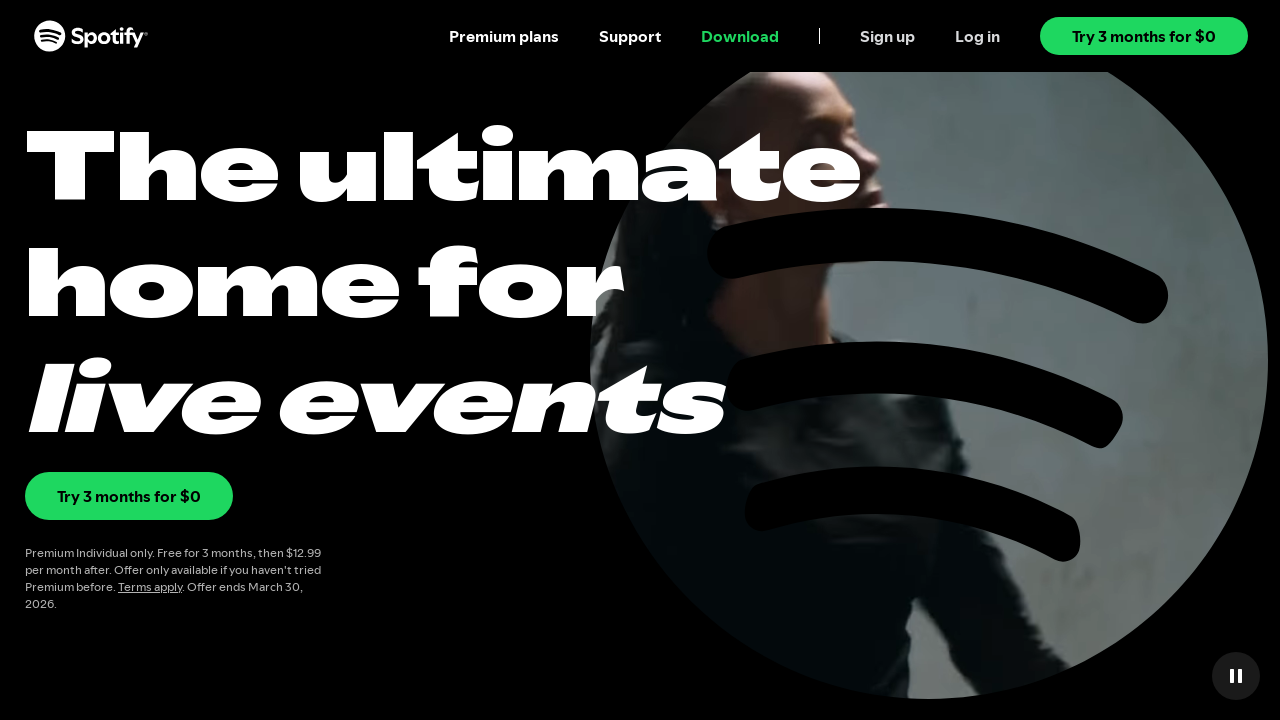